Navigates to a Taipei bus route information page and verifies that the bus schedule table loads correctly with route and station information.

Starting URL: https://pda5284.gov.taipei/MQS/route.jsp?rid=17869

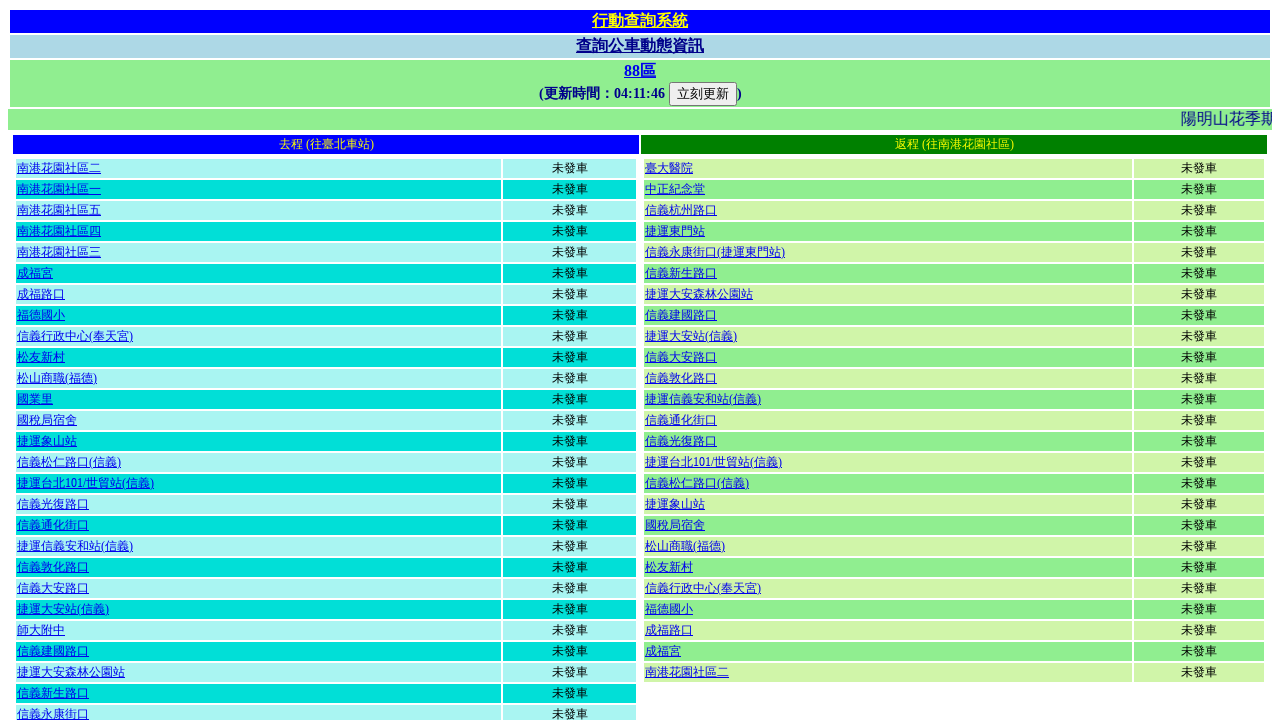

Waited for table selector to load (timeout: 20000ms)
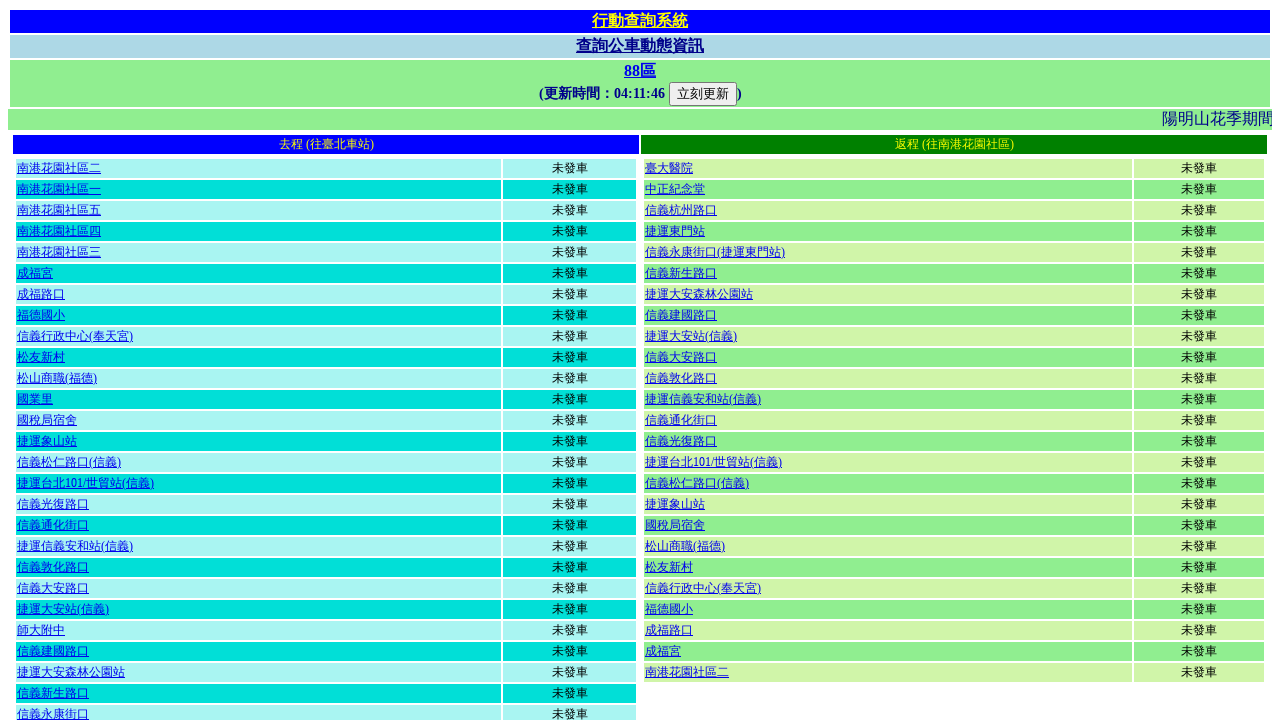

Located all table elements on the page
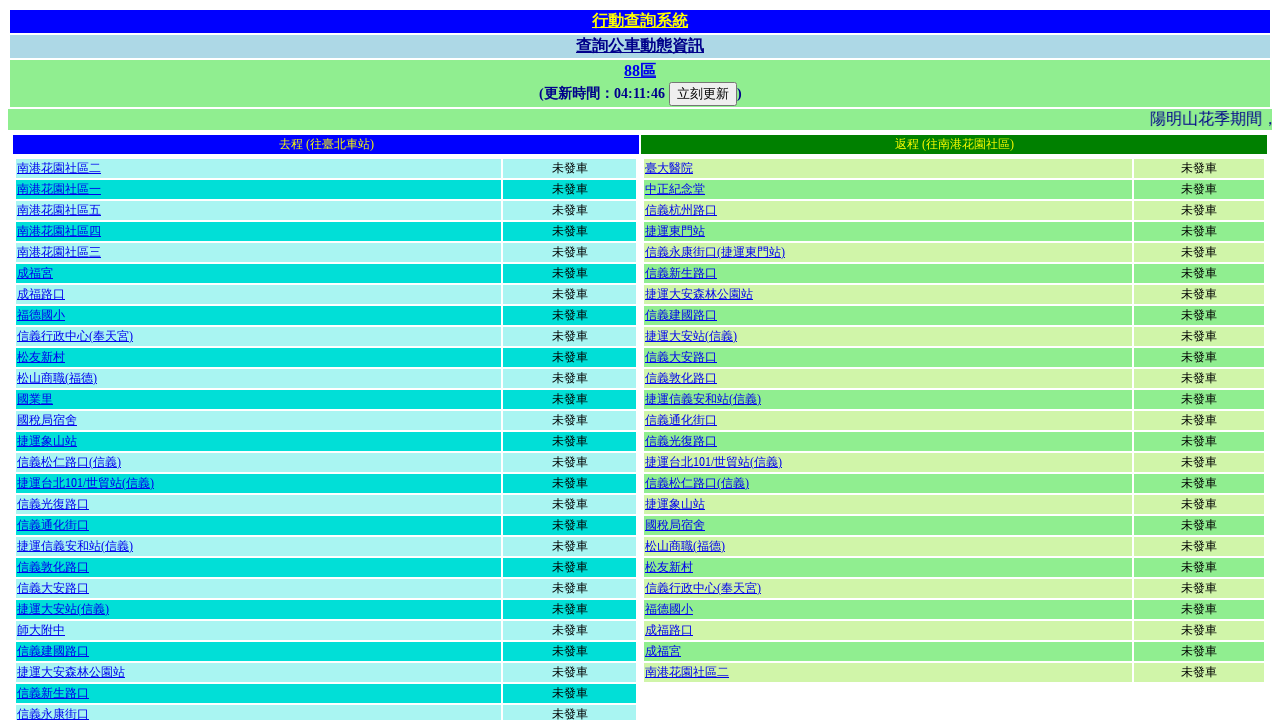

Verified that the third table (bus schedule table) is visible
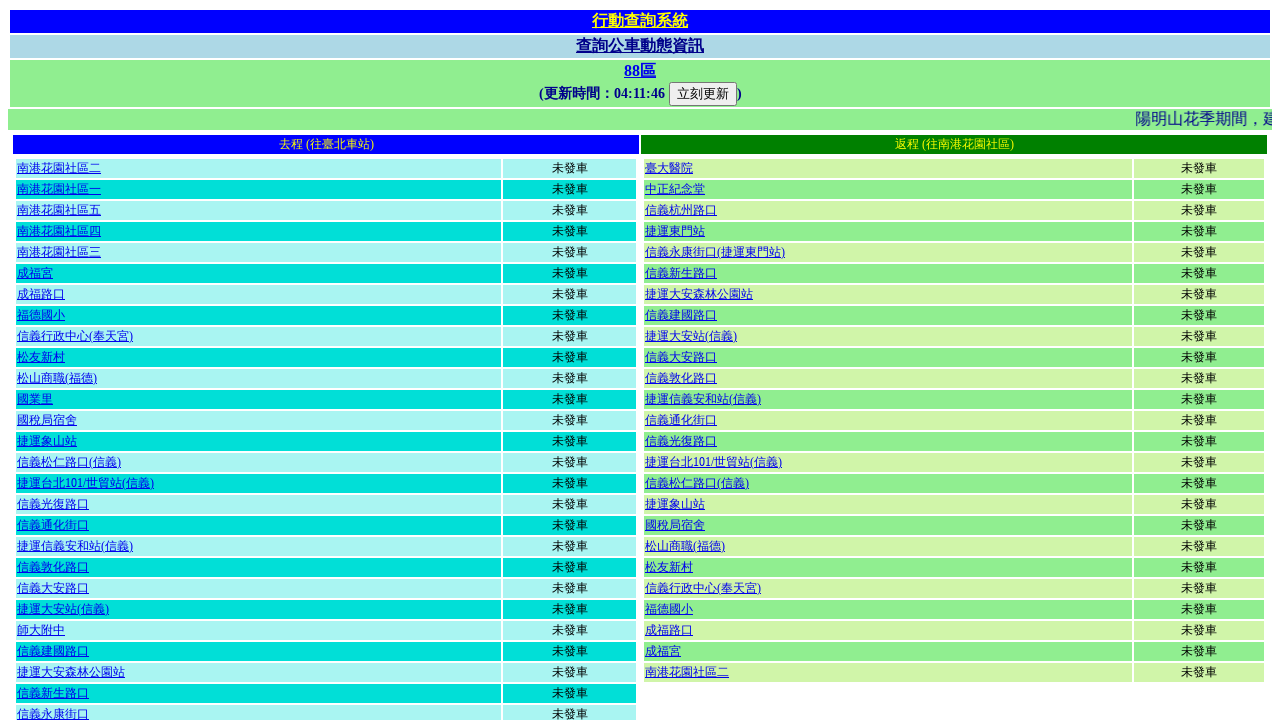

Selected the target table (third table containing route and station information)
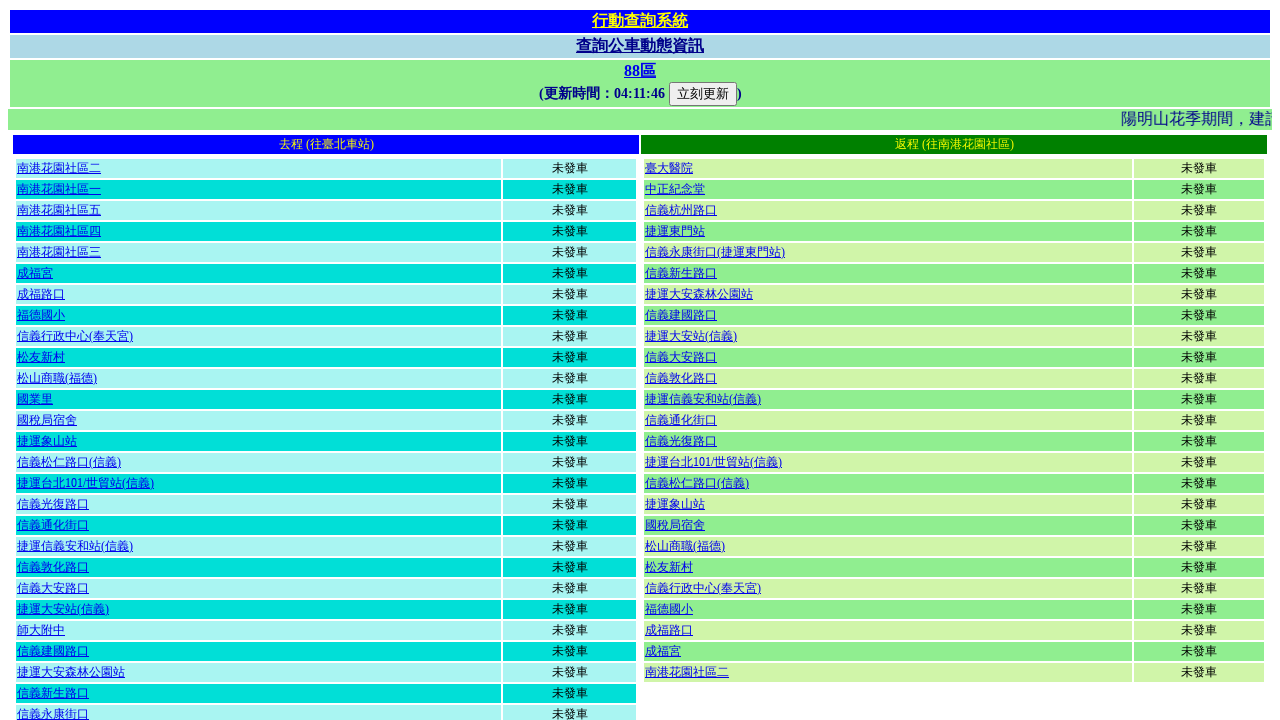

Located all table rows in the target table
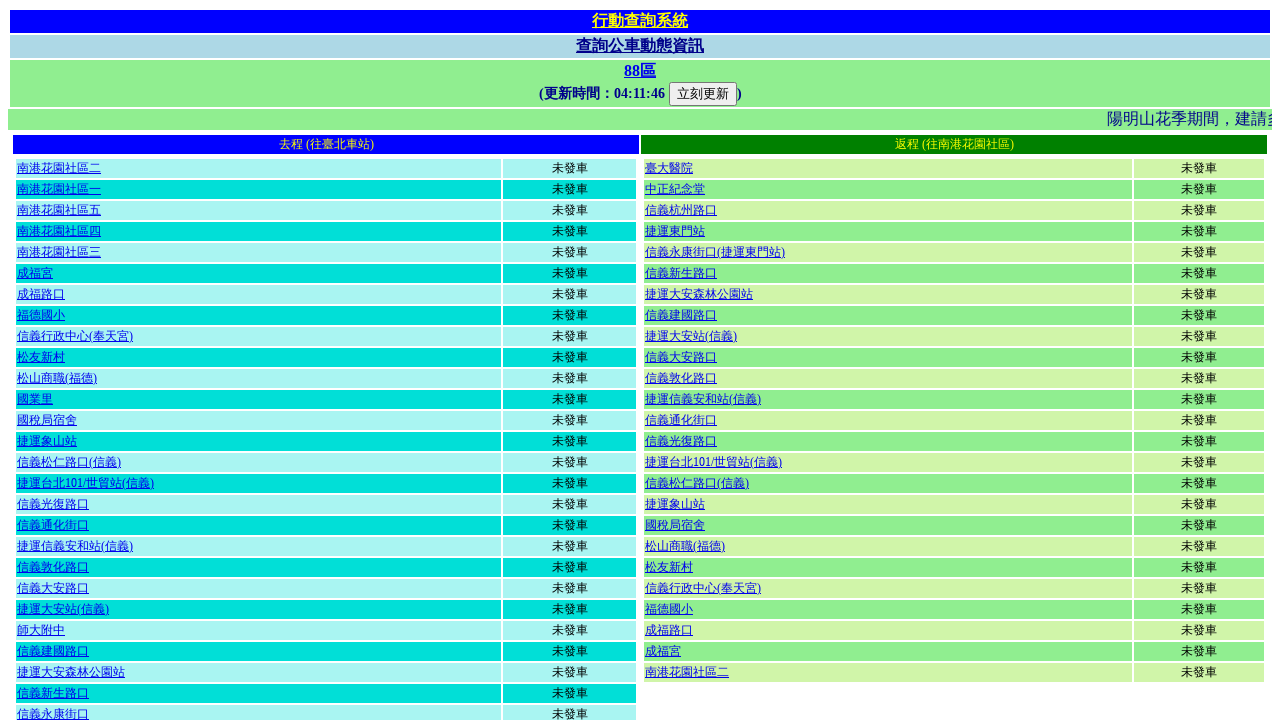

Verified that the first row of the bus schedule table is visible, confirming the table loaded correctly with station data
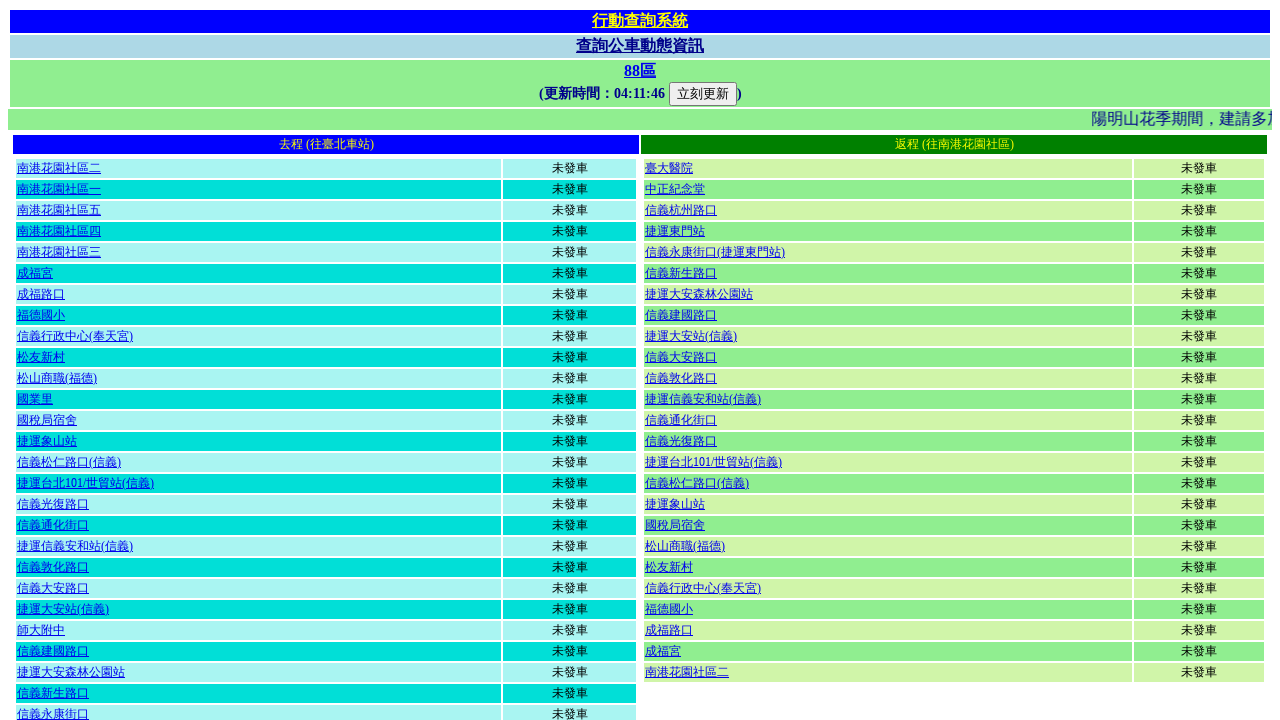

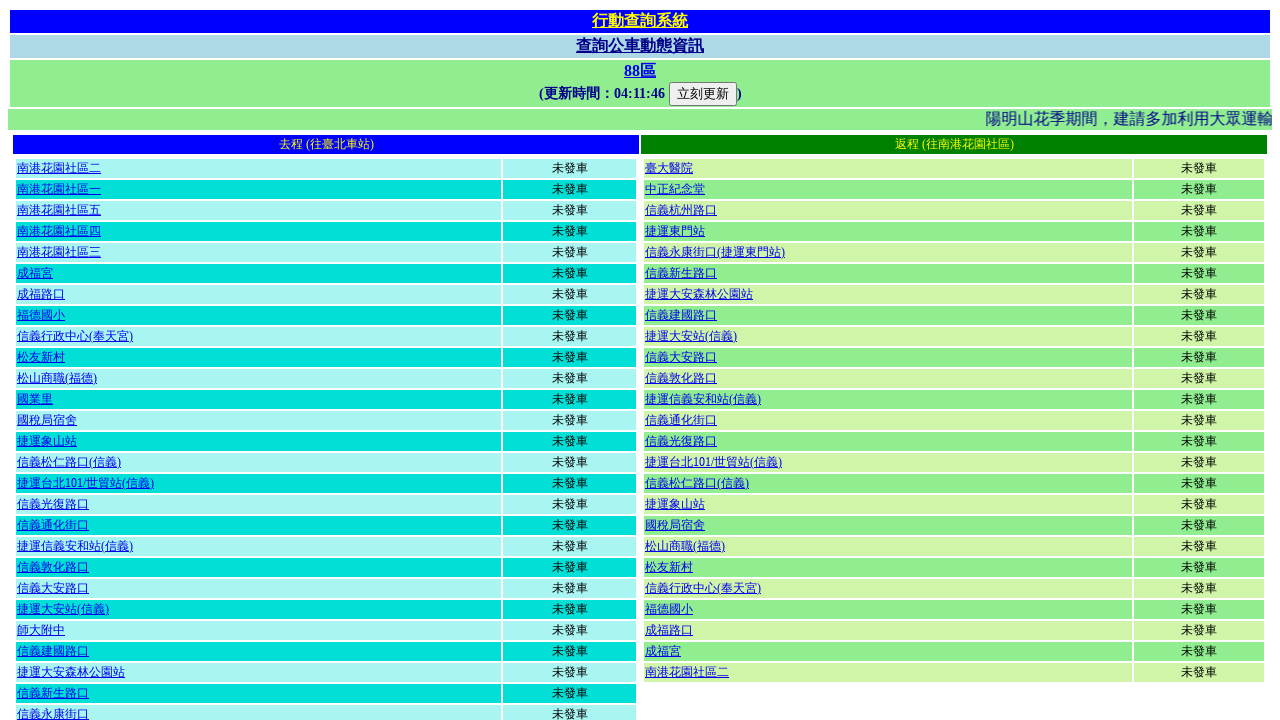